Tests iframe switching functionality by filling a text field on the main page, switching to an iframe to select a dropdown option, then switching back to continue editing the main page text field

Starting URL: https://www.hyrtutorials.com/p/frames-practice.html

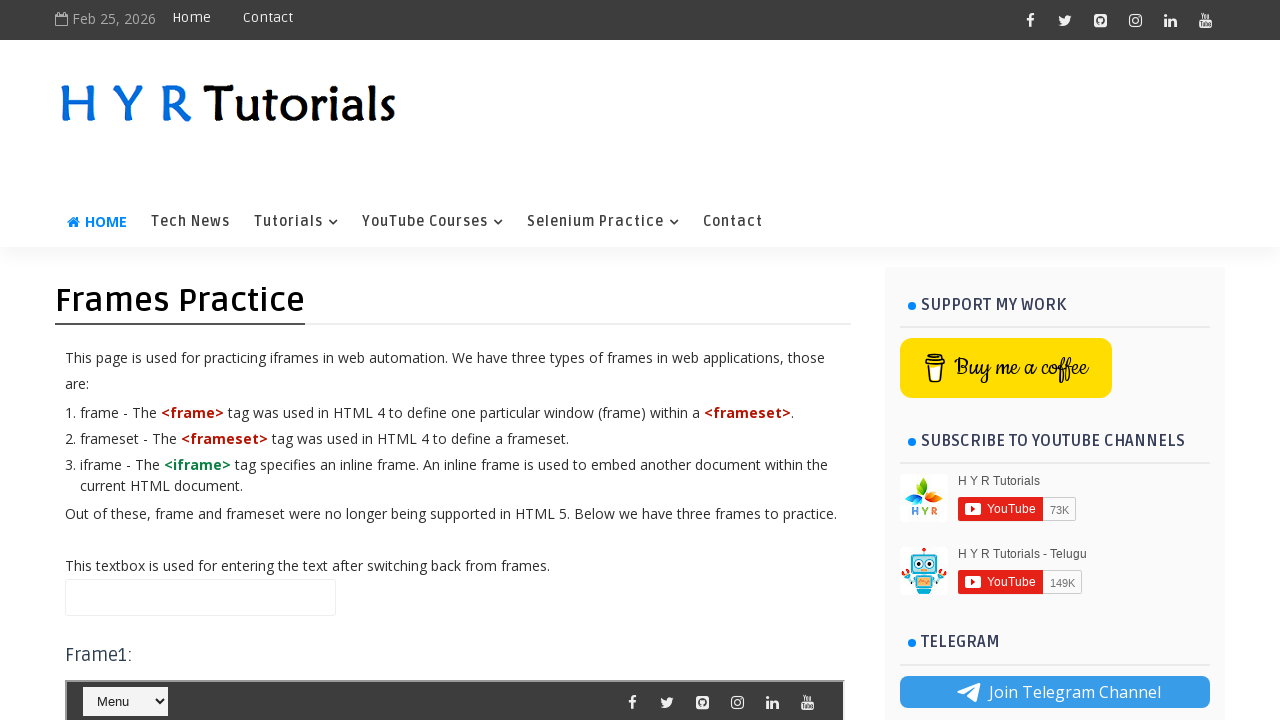

Filled main page text field with 'Hello' on #name
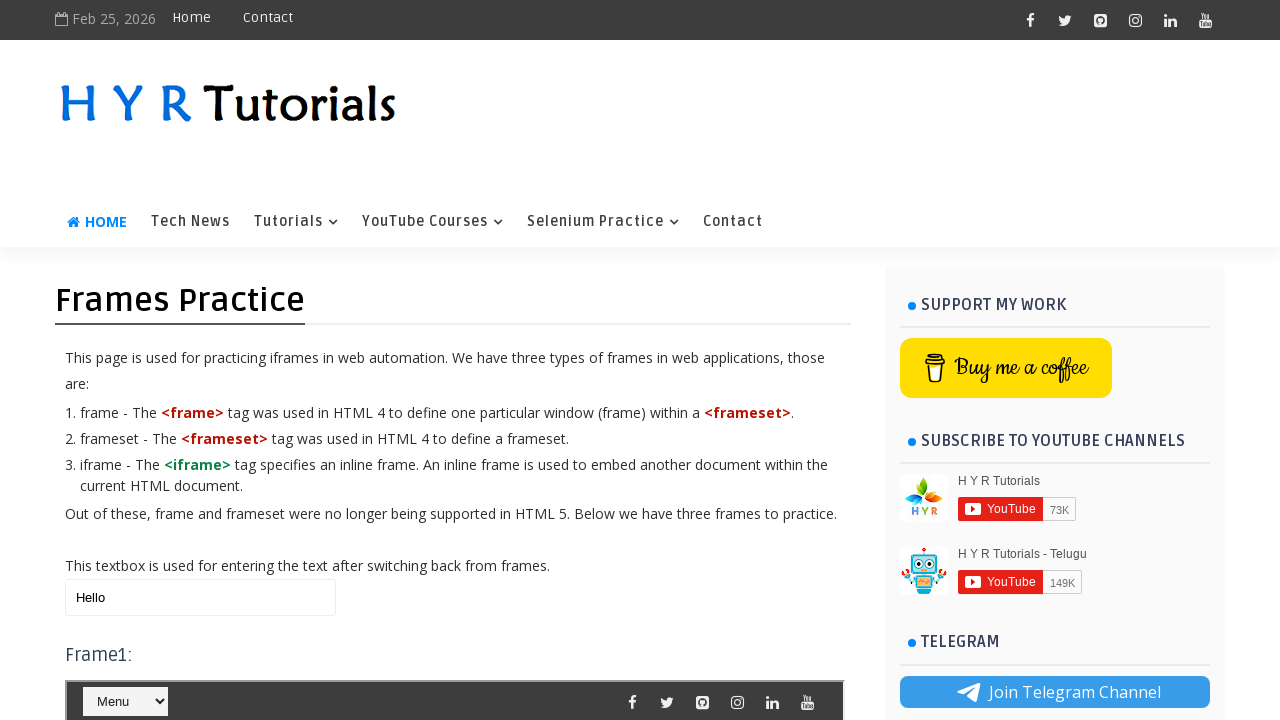

Located iframe with id 'frm1'
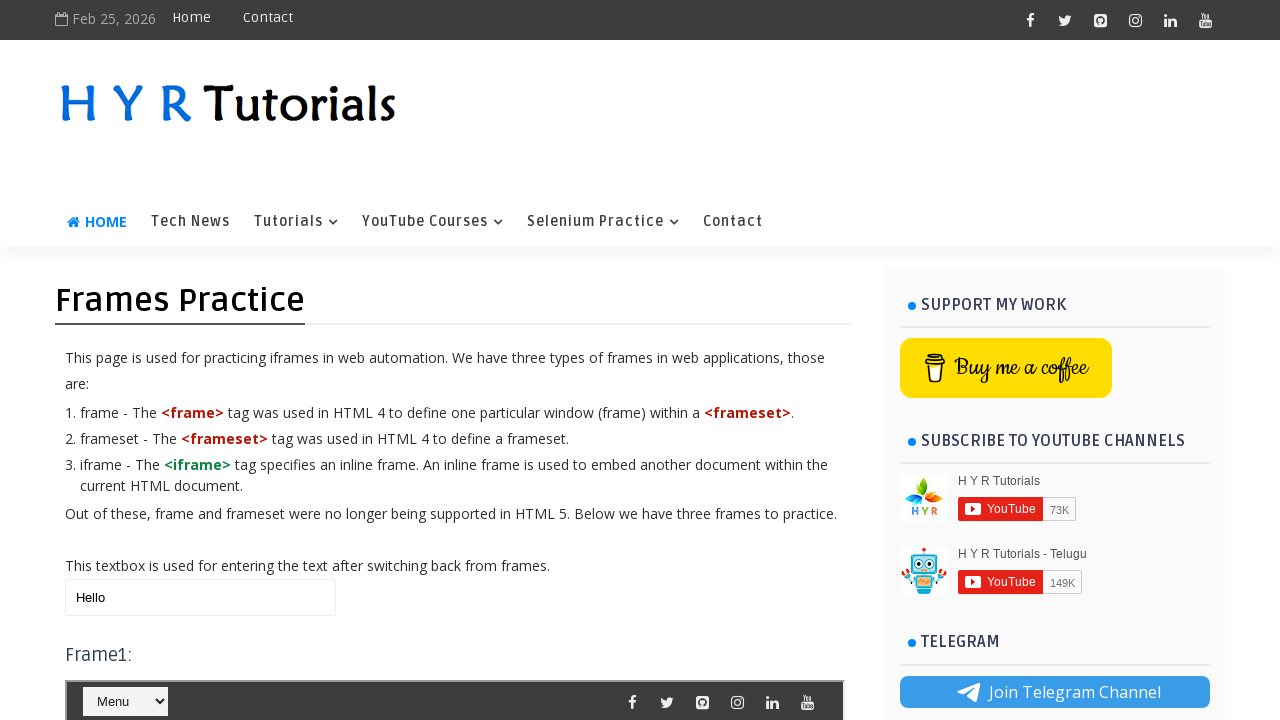

Selected 'Java' option from dropdown in iframe on #frm1 >> internal:control=enter-frame >> #course
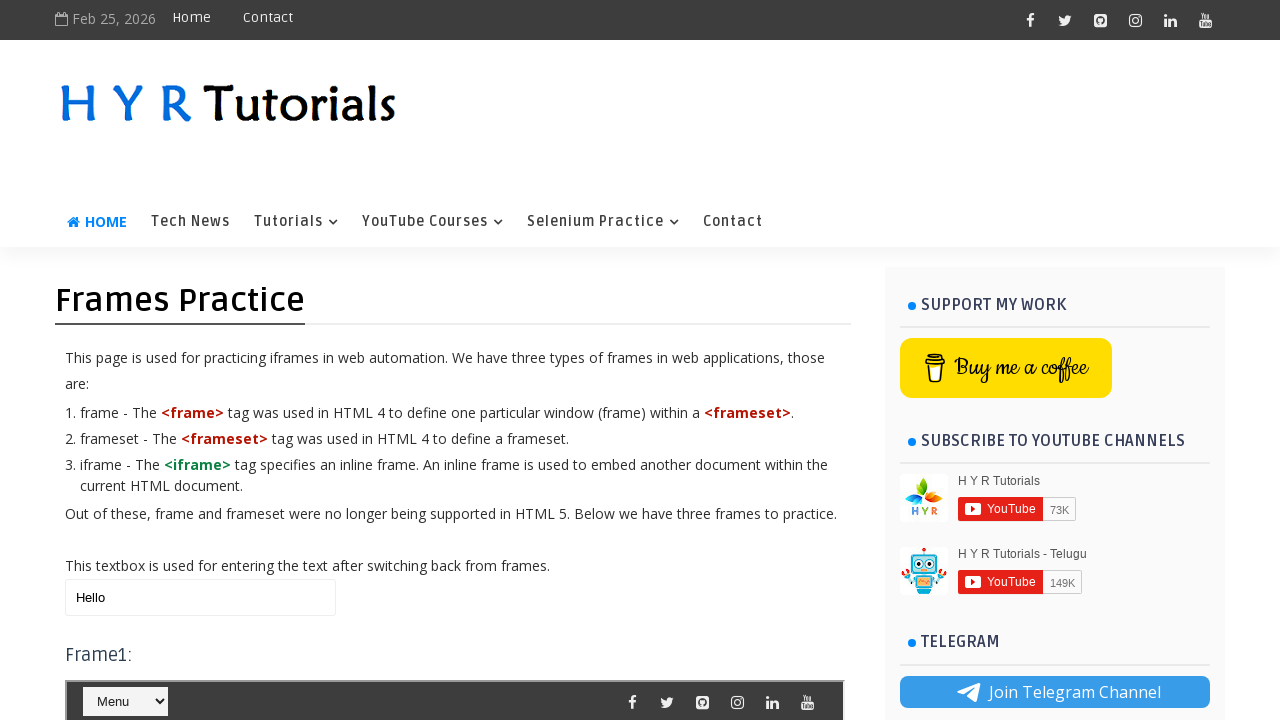

Filled main page text field with 'Hello There How are you' on #name
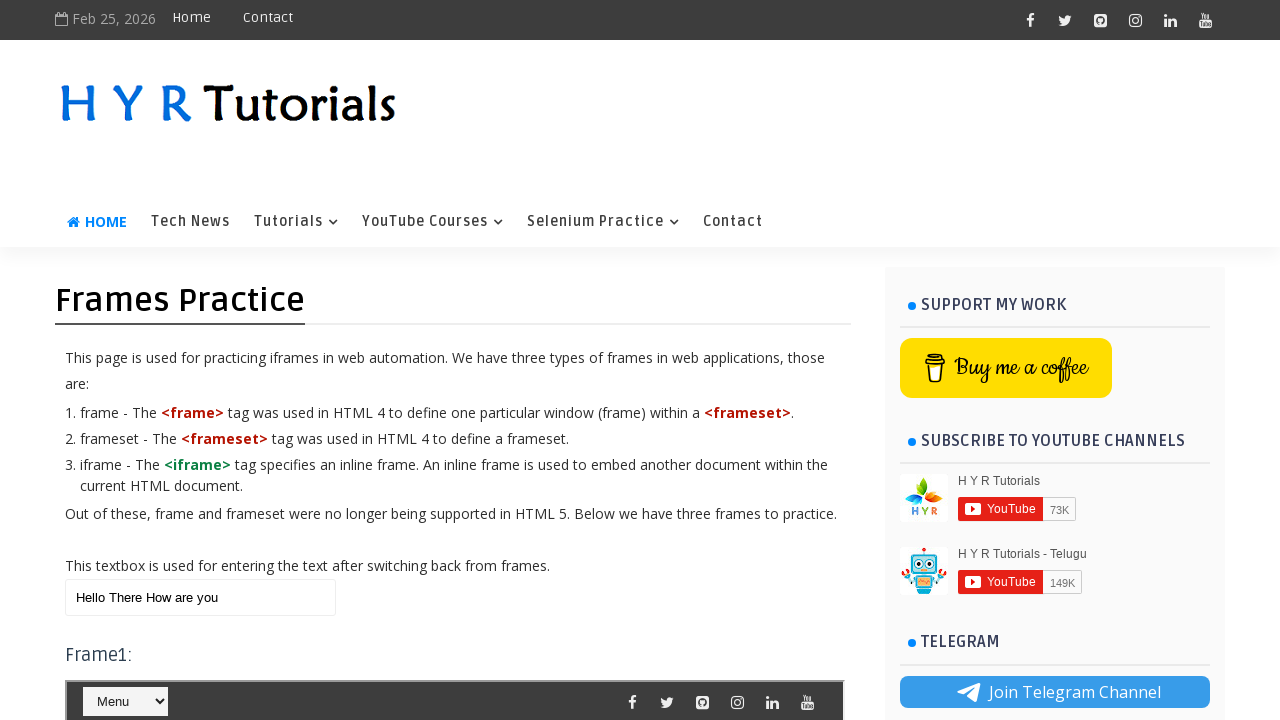

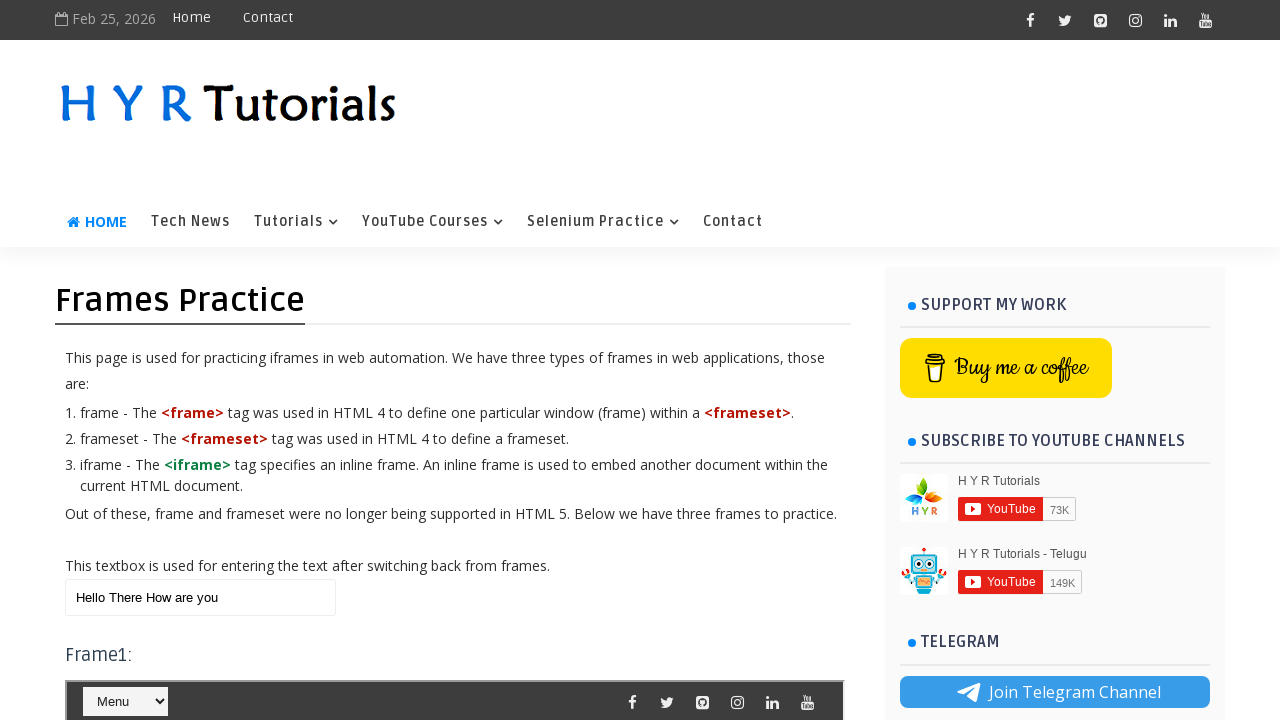